Navigates to Card Kingdom website and retrieves the page title to verify the page loads correctly

Starting URL: https://cardkingdom.com

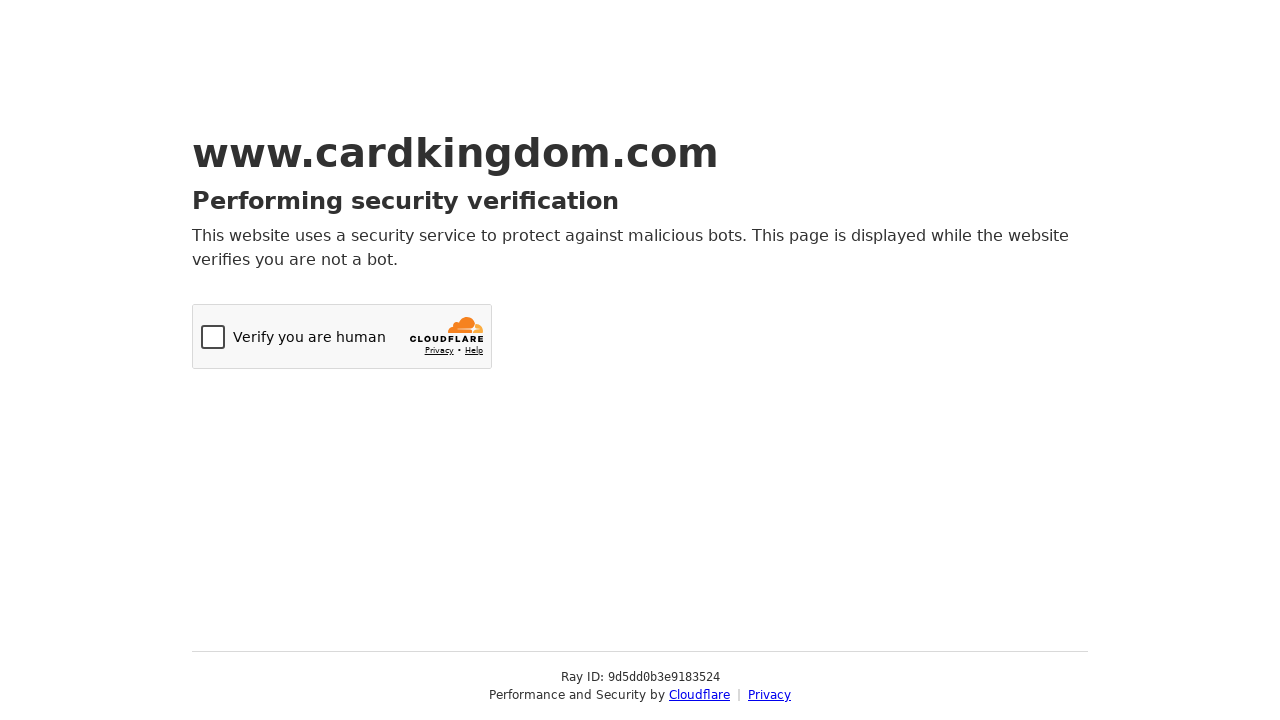

Navigated to Card Kingdom website
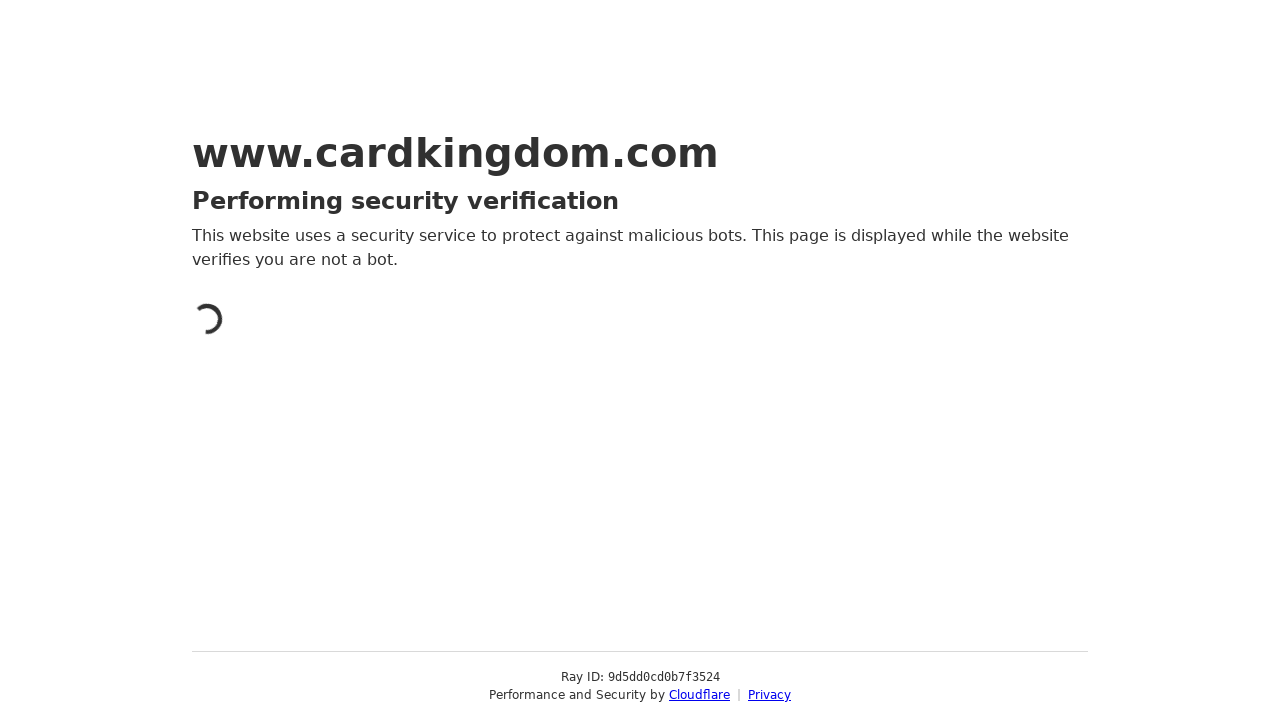

Page fully loaded (DOM content loaded)
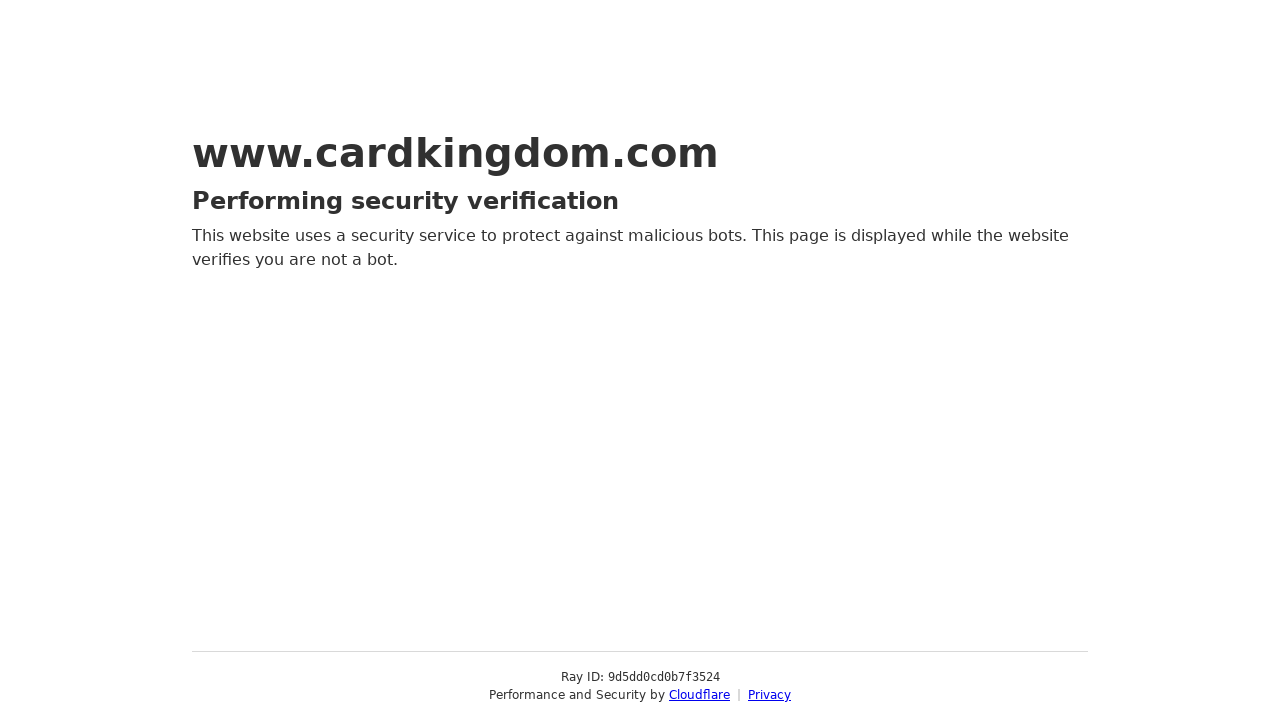

Retrieved page title: 'Just a moment...'
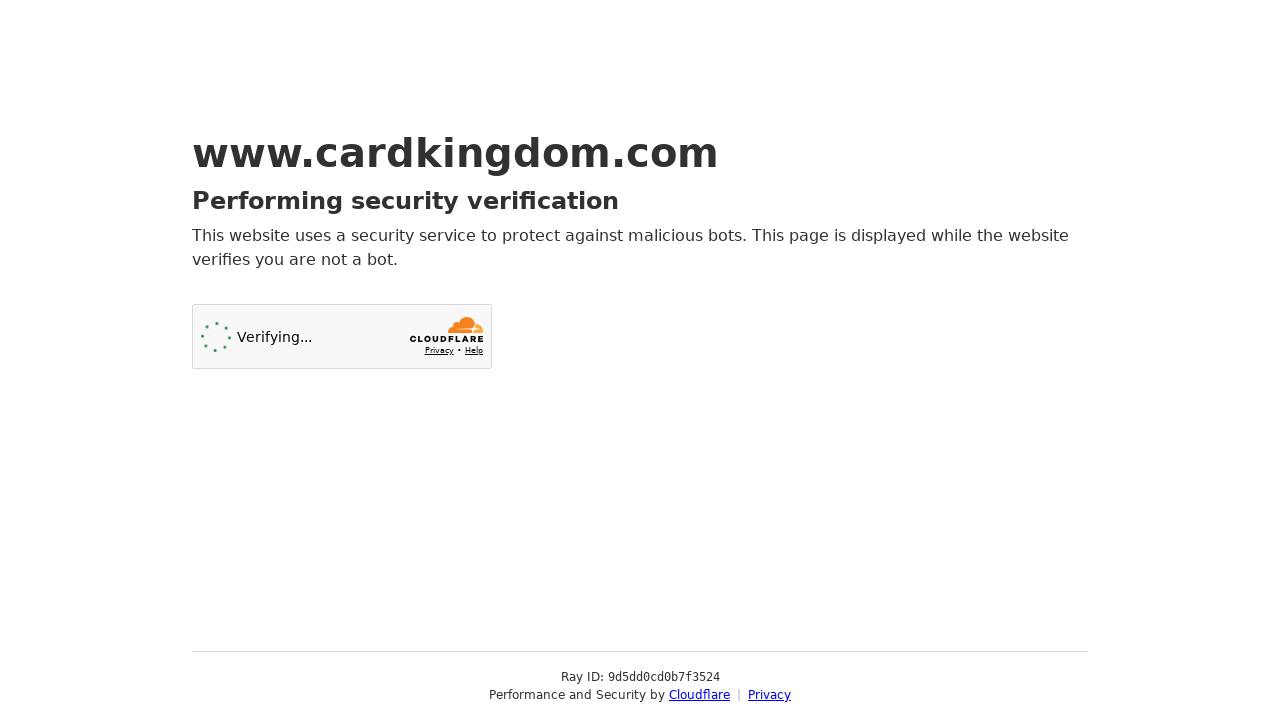

Verified page title is not empty
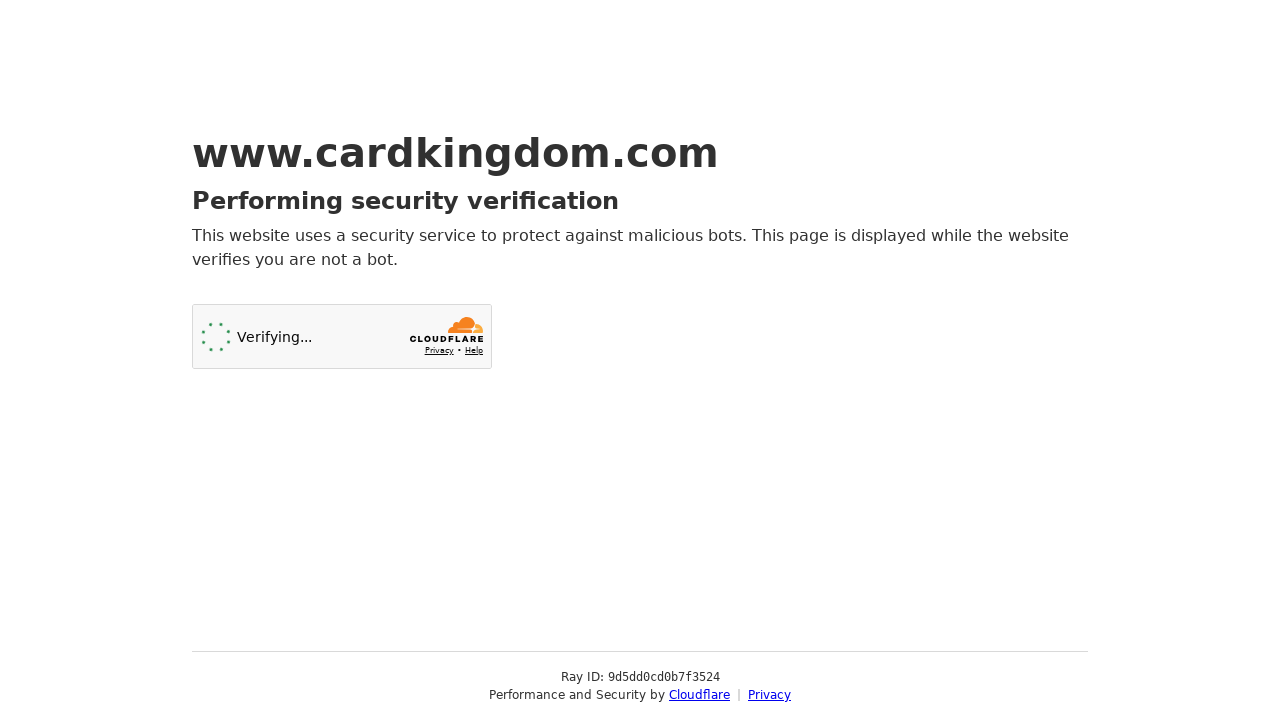

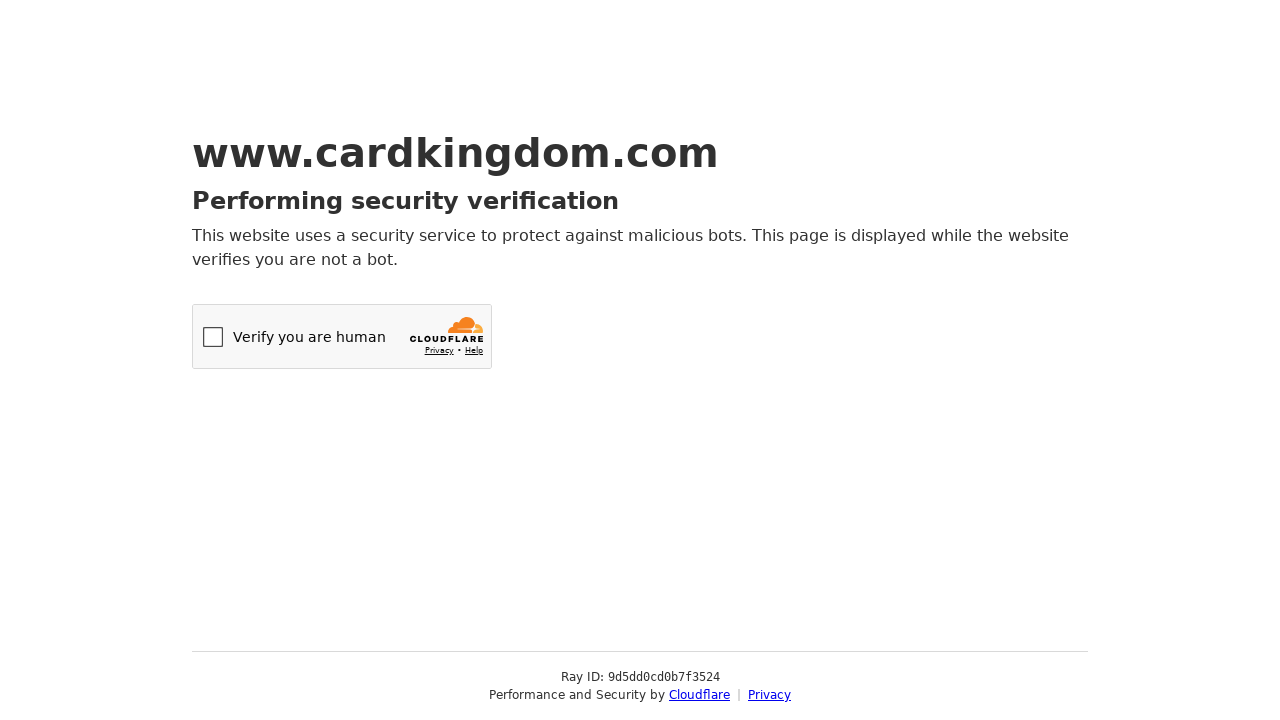